Tests clearing an existing textbox value and entering new text on the omayo test page

Starting URL: https://omayo.blogspot.com/

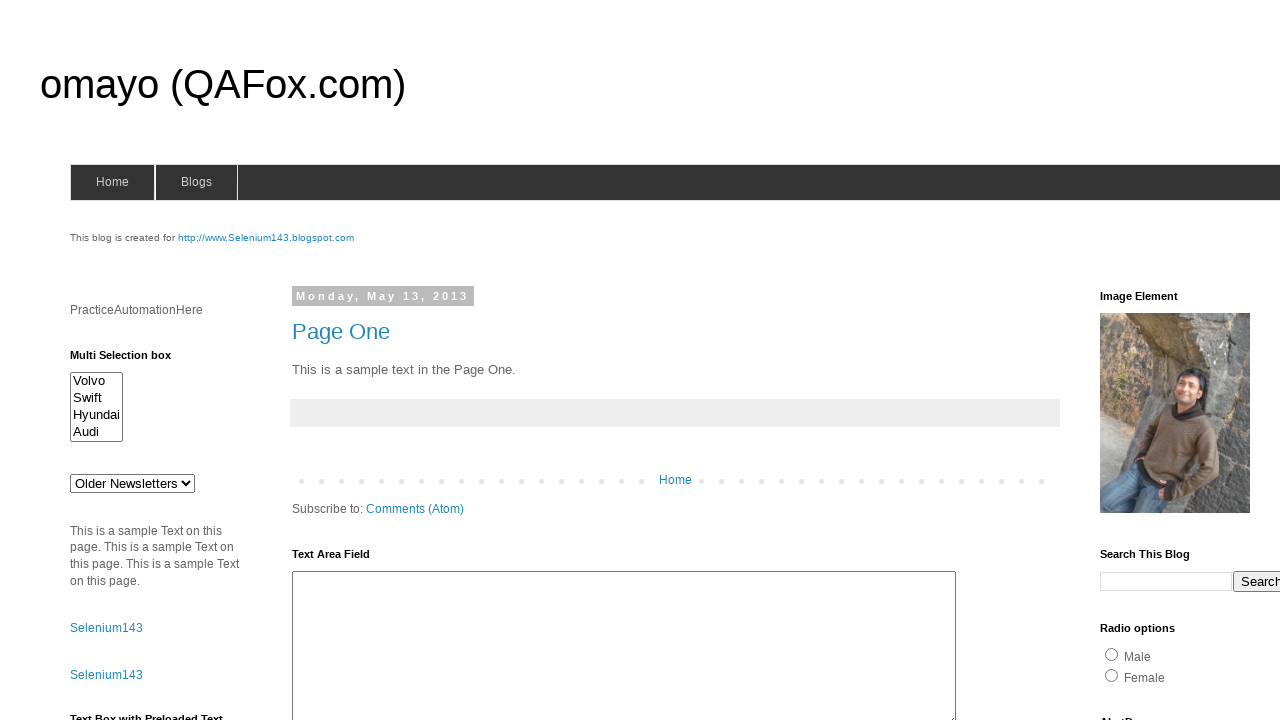

Cleared the textbox with id 'textbox1' on #textbox1
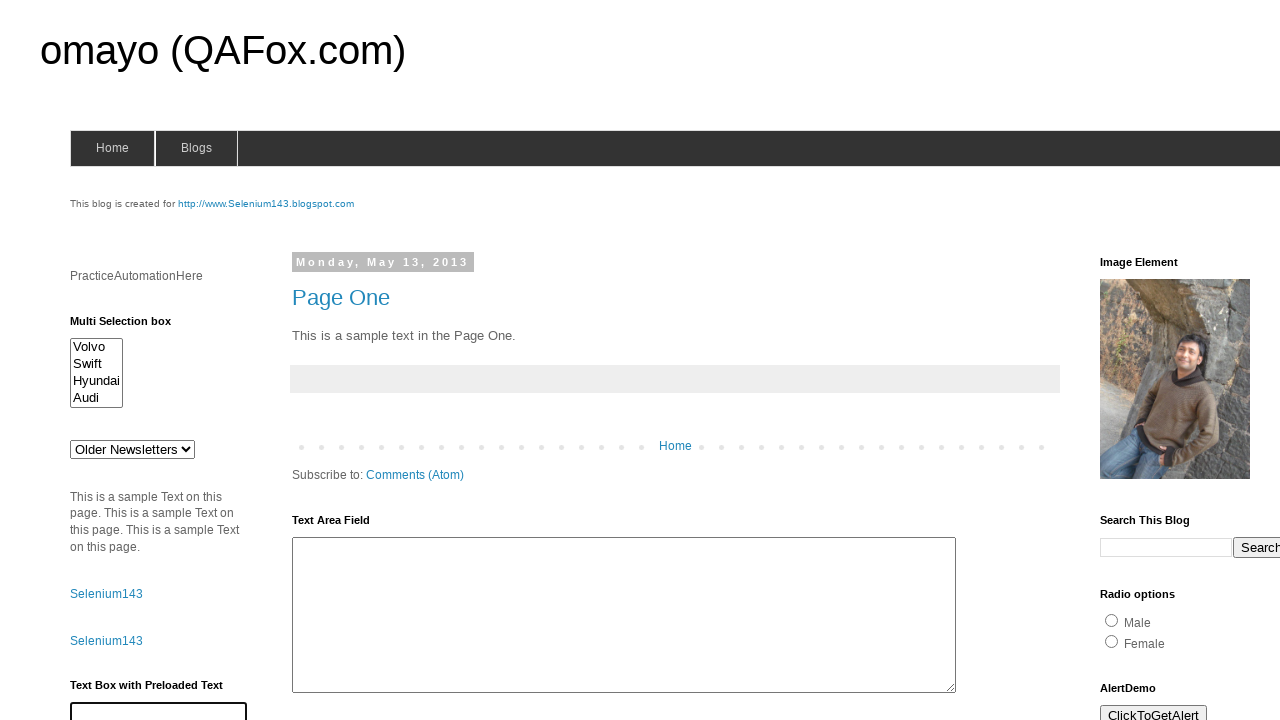

Entered 'Martynas' into the textbox on #textbox1
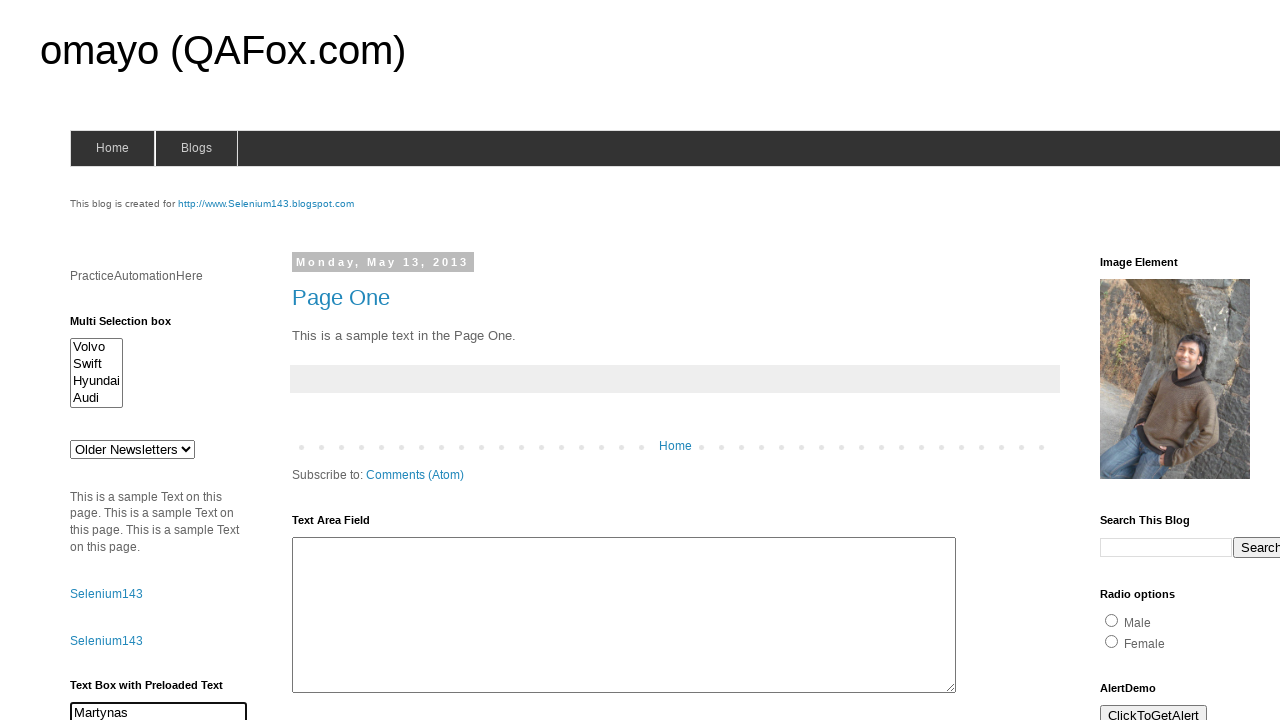

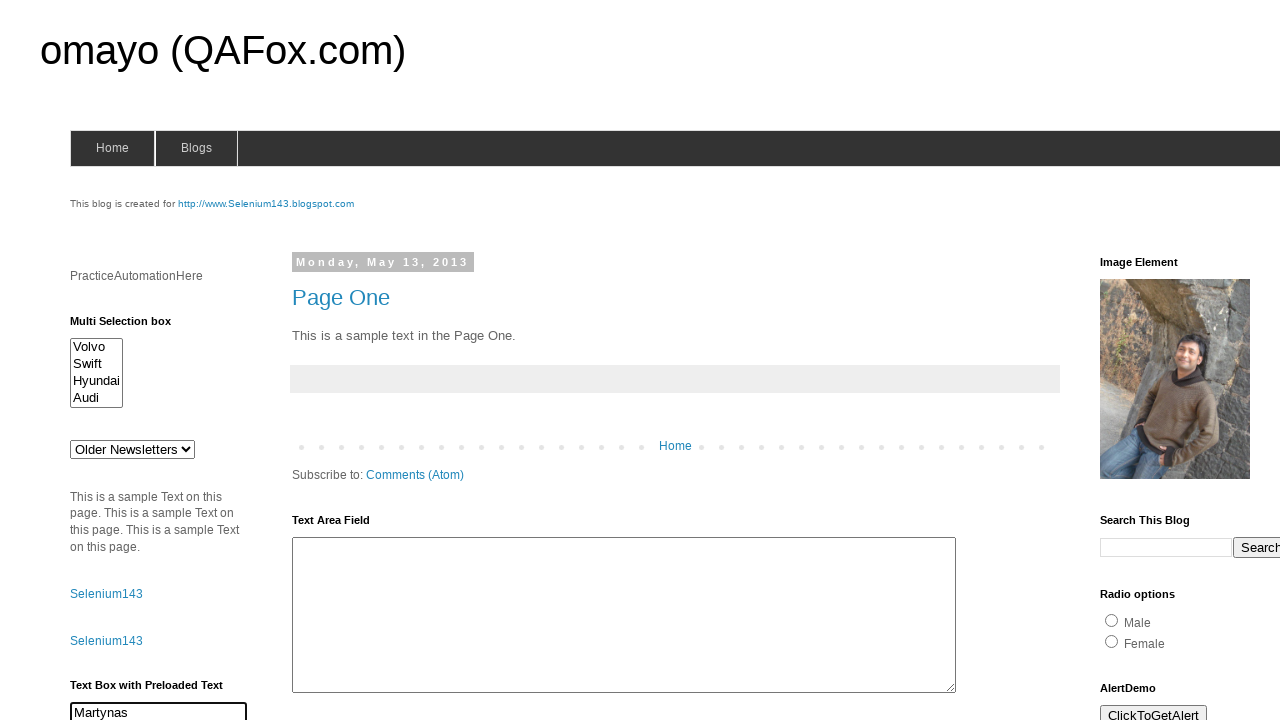